Tests jQuery UI selectable widget by selecting multiple items using Ctrl+click

Starting URL: https://jqueryui.com/selectable/

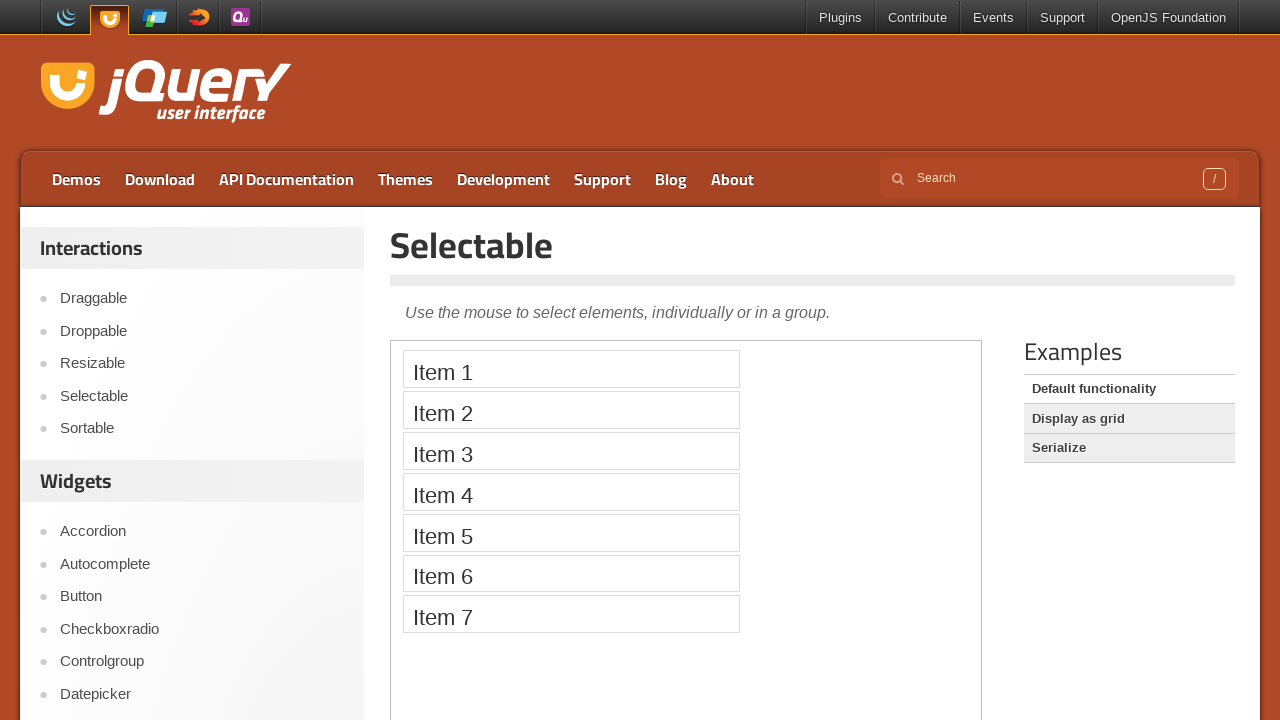

Located demo iframe containing jQuery UI selectable widget
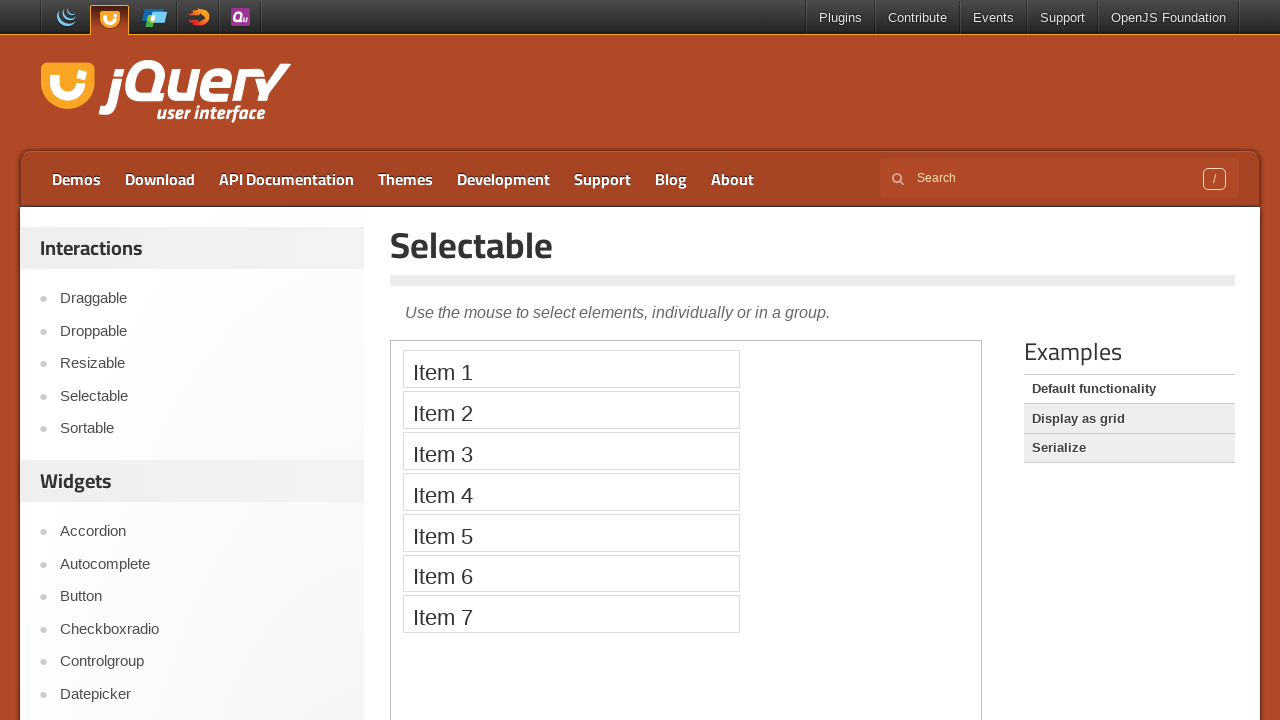

Ctrl+clicked Item 1 to select it at (571, 369) on iframe.demo-frame >> internal:control=enter-frame >> li:text('Item 1')
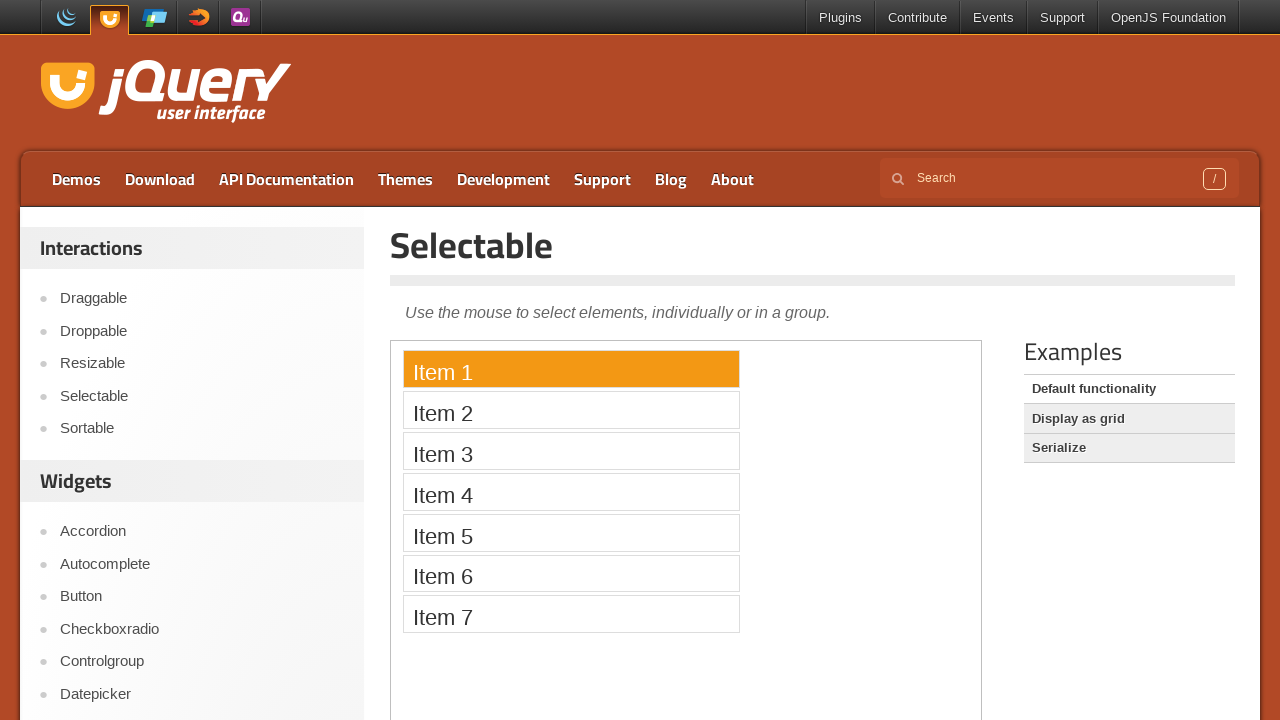

Ctrl+clicked Item 3 to add it to selection at (571, 451) on iframe.demo-frame >> internal:control=enter-frame >> li:text('Item 3')
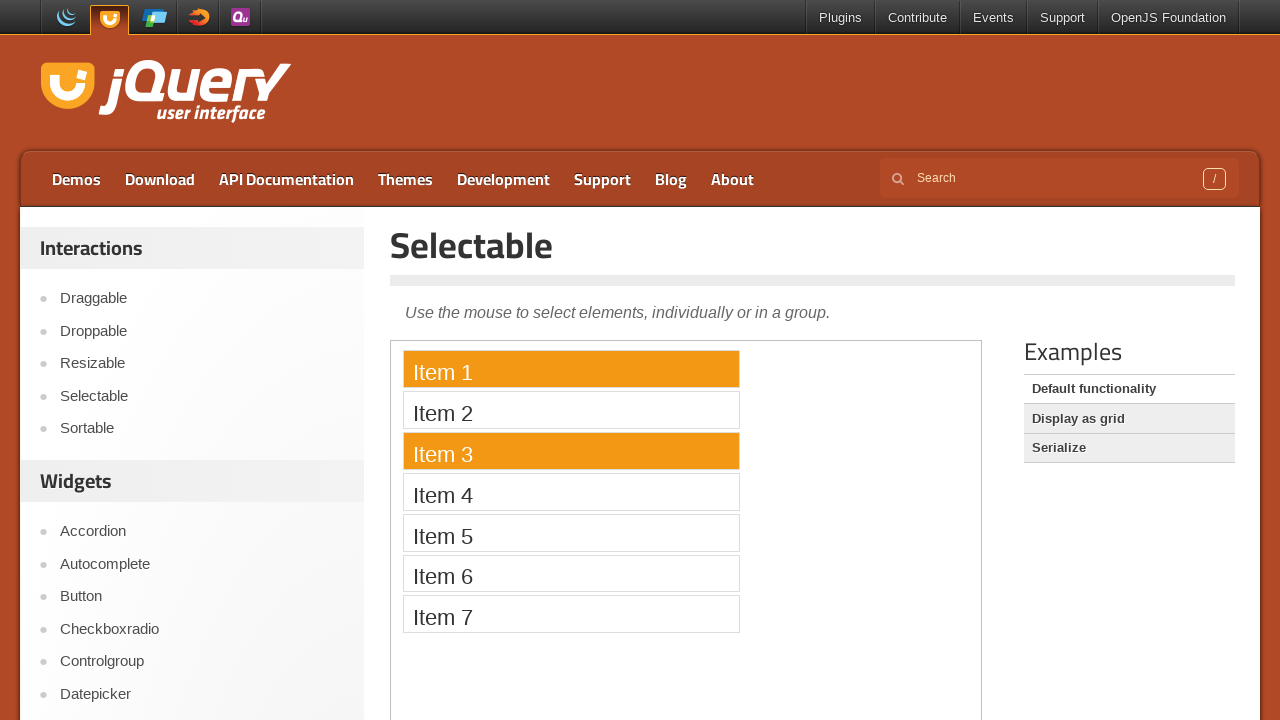

Ctrl+clicked Item 5 to add it to selection at (571, 532) on iframe.demo-frame >> internal:control=enter-frame >> li:text('Item 5')
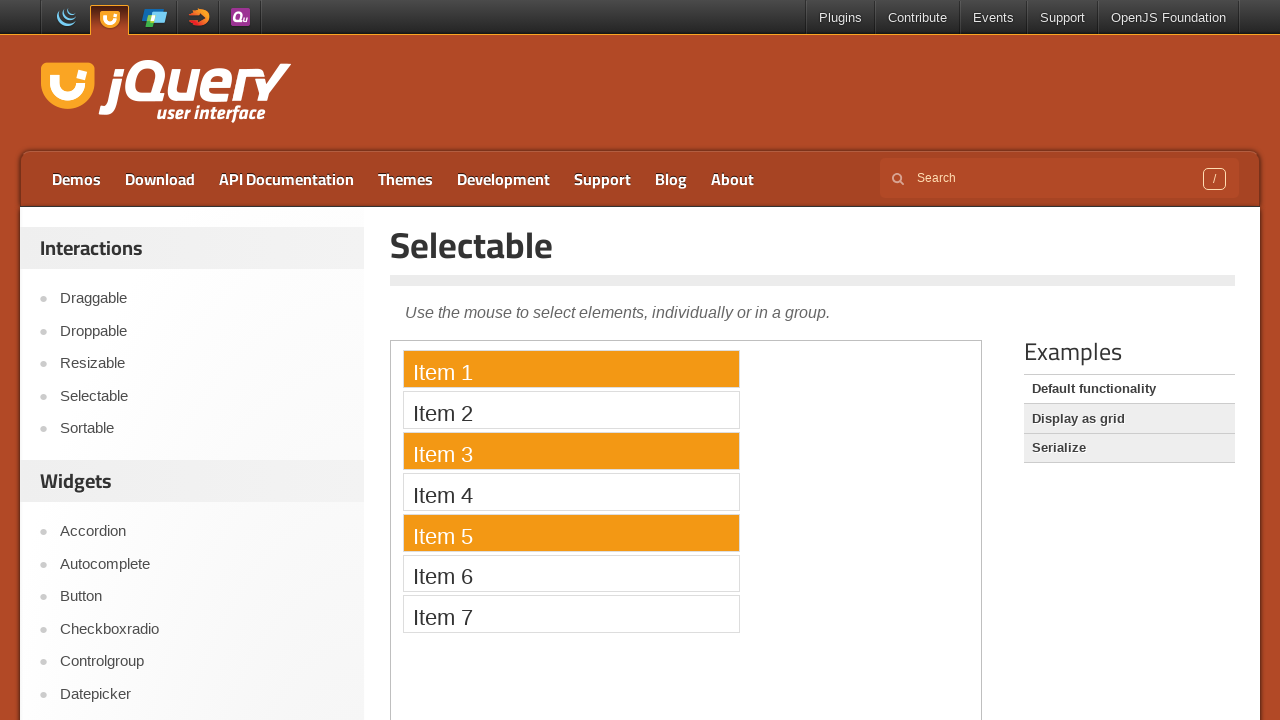

Ctrl+clicked Item 7 to add it to selection at (571, 614) on iframe.demo-frame >> internal:control=enter-frame >> li:text('Item 7')
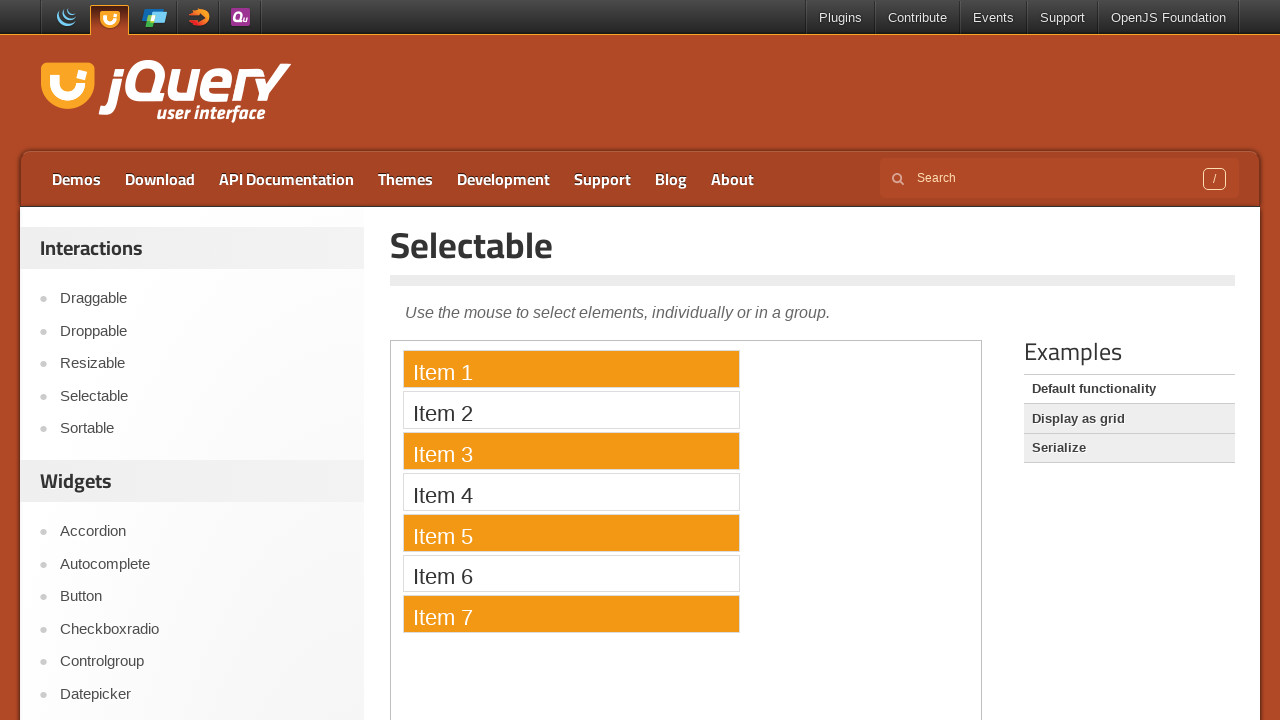

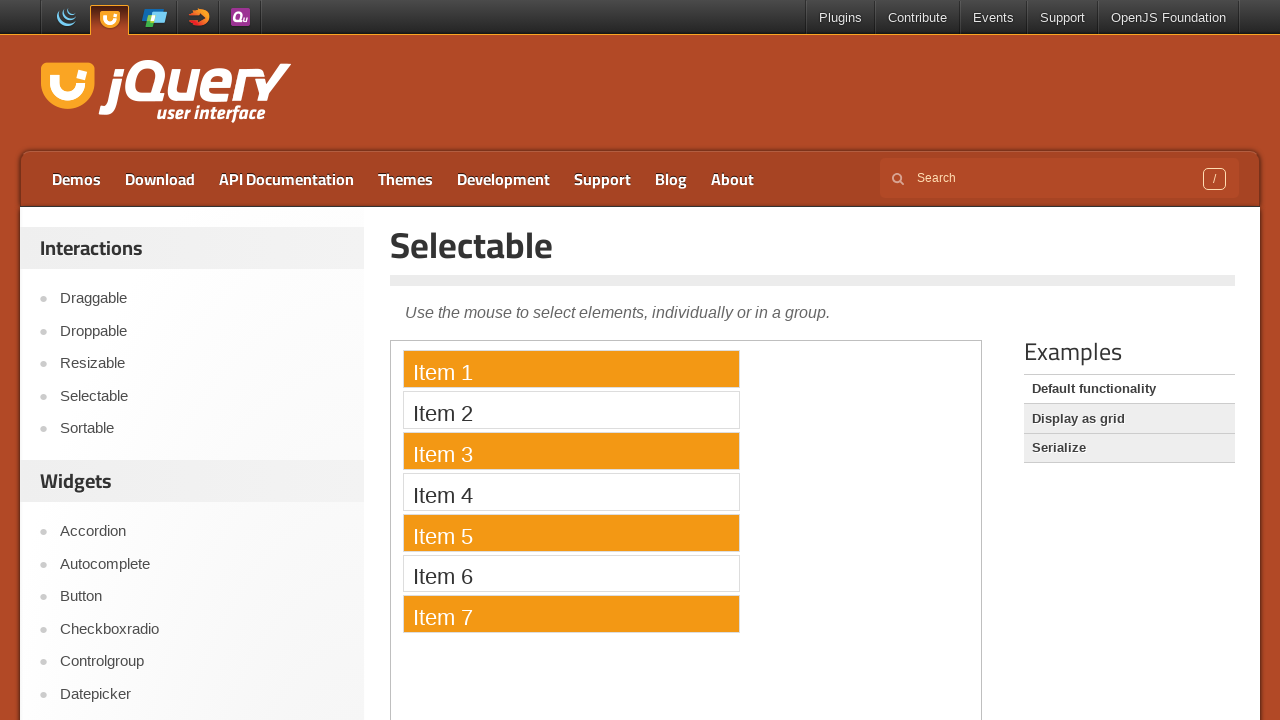